Tests basic navigation by clicking the "About Us" link on the homepage and verifying the page changes by checking the title.

Starting URL: https://training-support.net

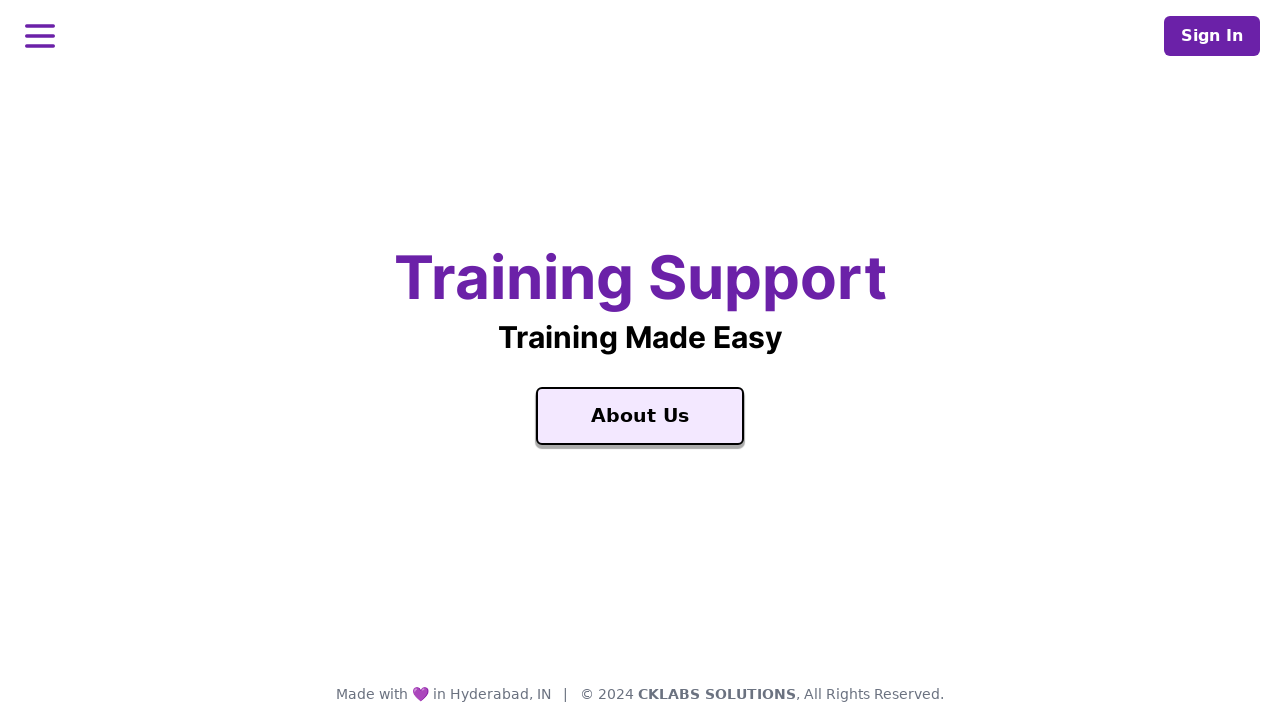

Printed homepage title
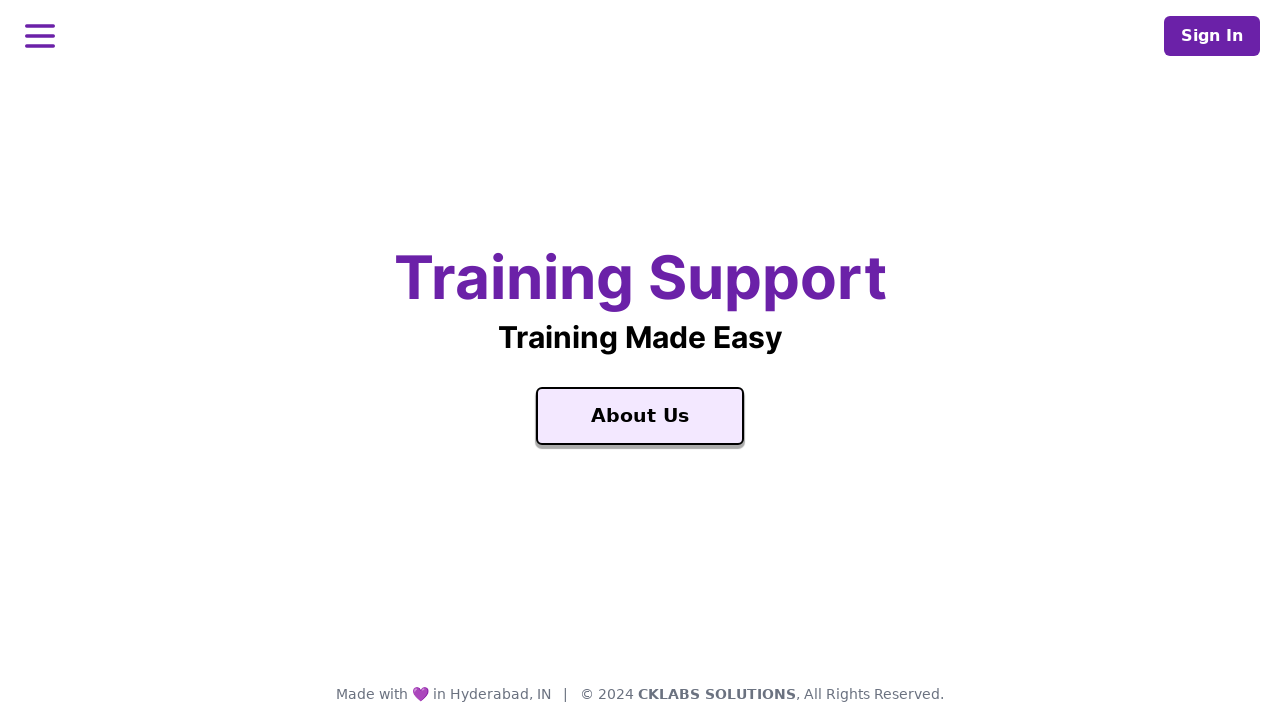

Clicked the 'About Us' link at (640, 416) on a:text('About Us')
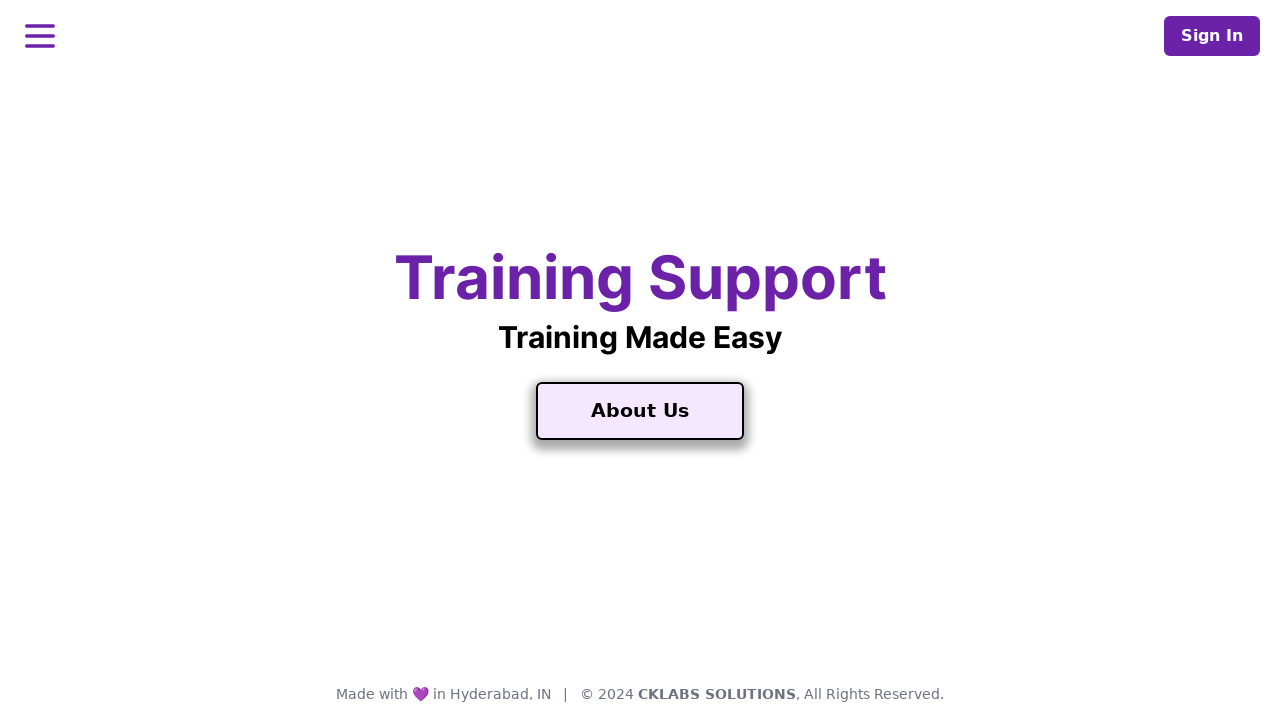

Waited for page navigation to complete (domcontentloaded)
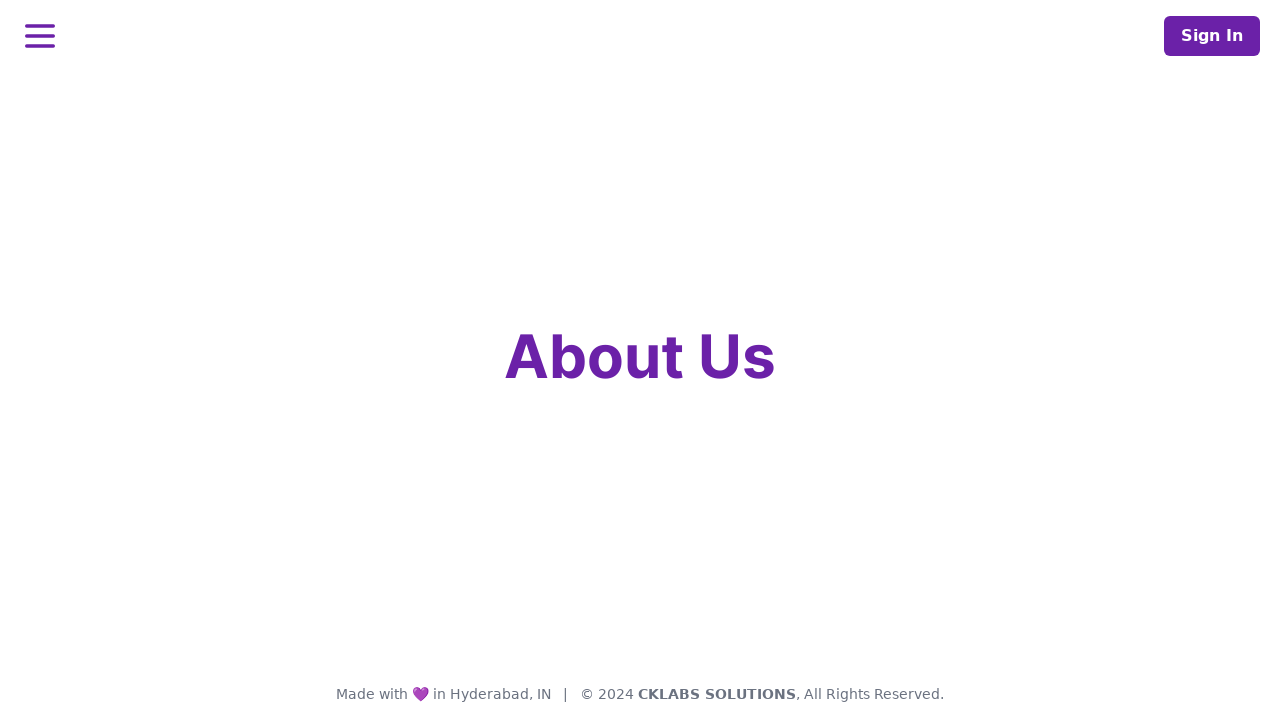

Printed new page title after navigation to About Us
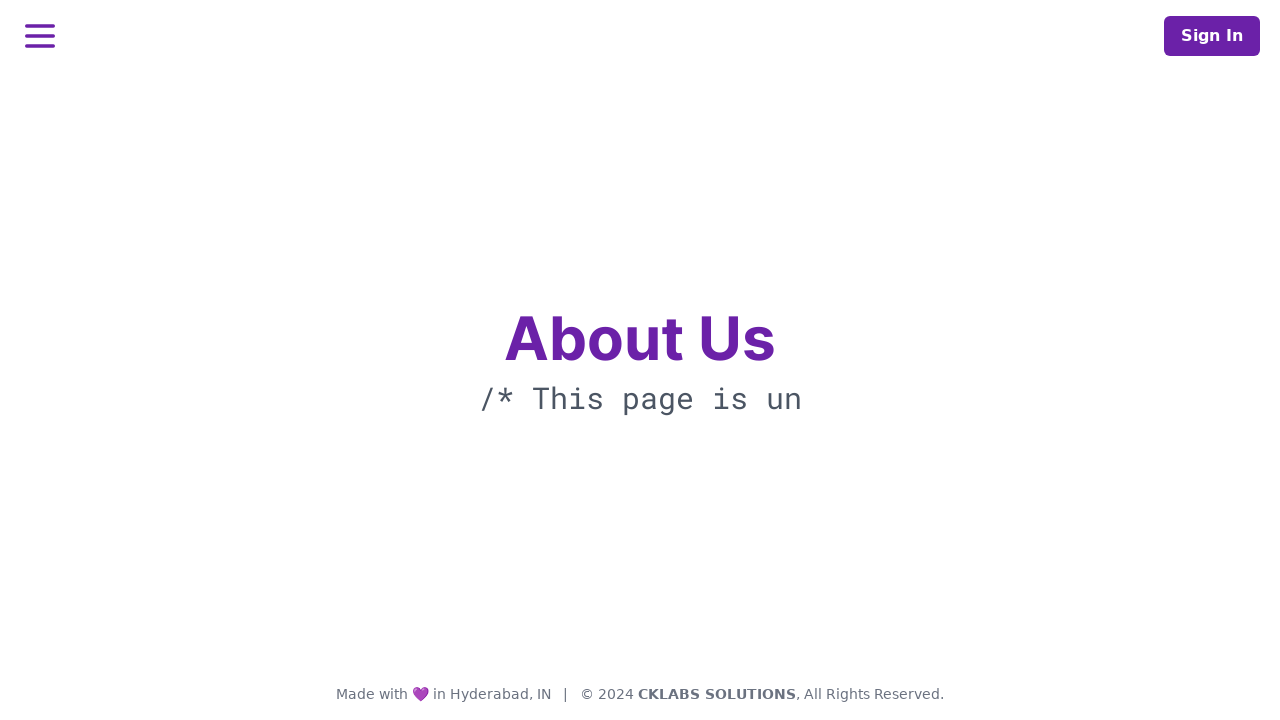

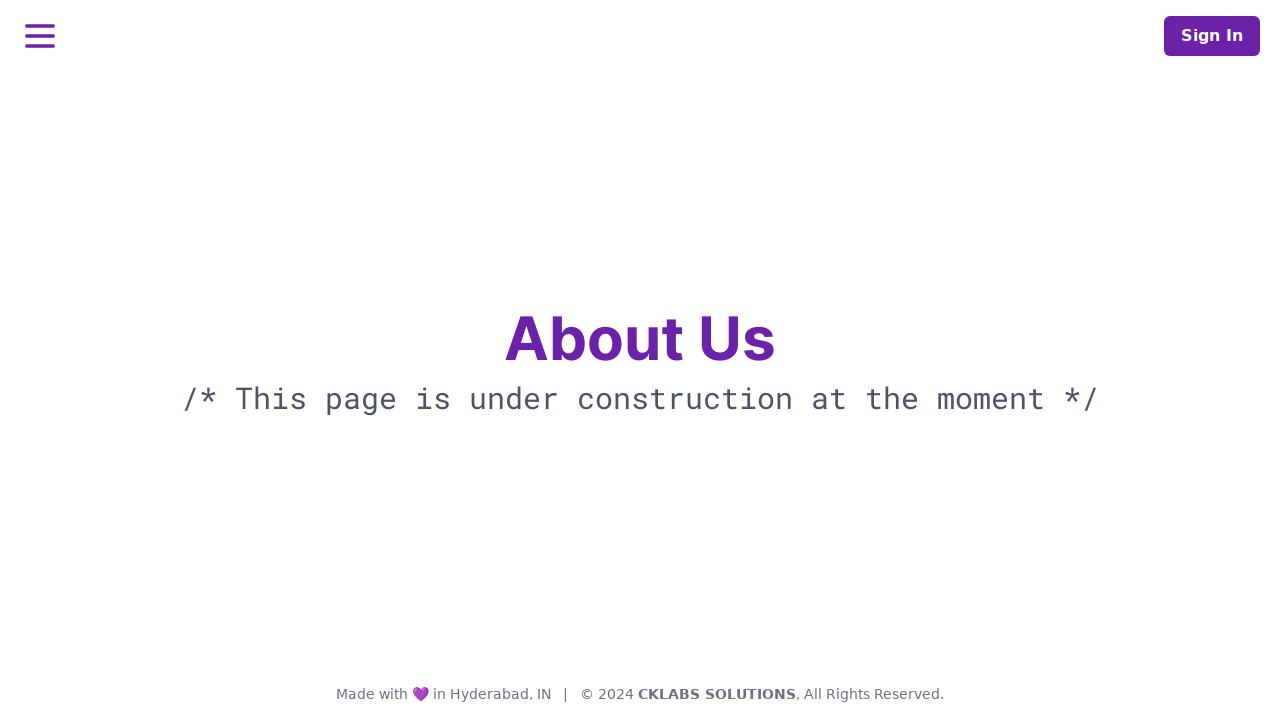